Tests JavaScript confirmation alert handling by clicking a button to trigger the alert, accepting it, and verifying the result message is displayed on the page.

Starting URL: http://the-internet.herokuapp.com/javascript_alerts

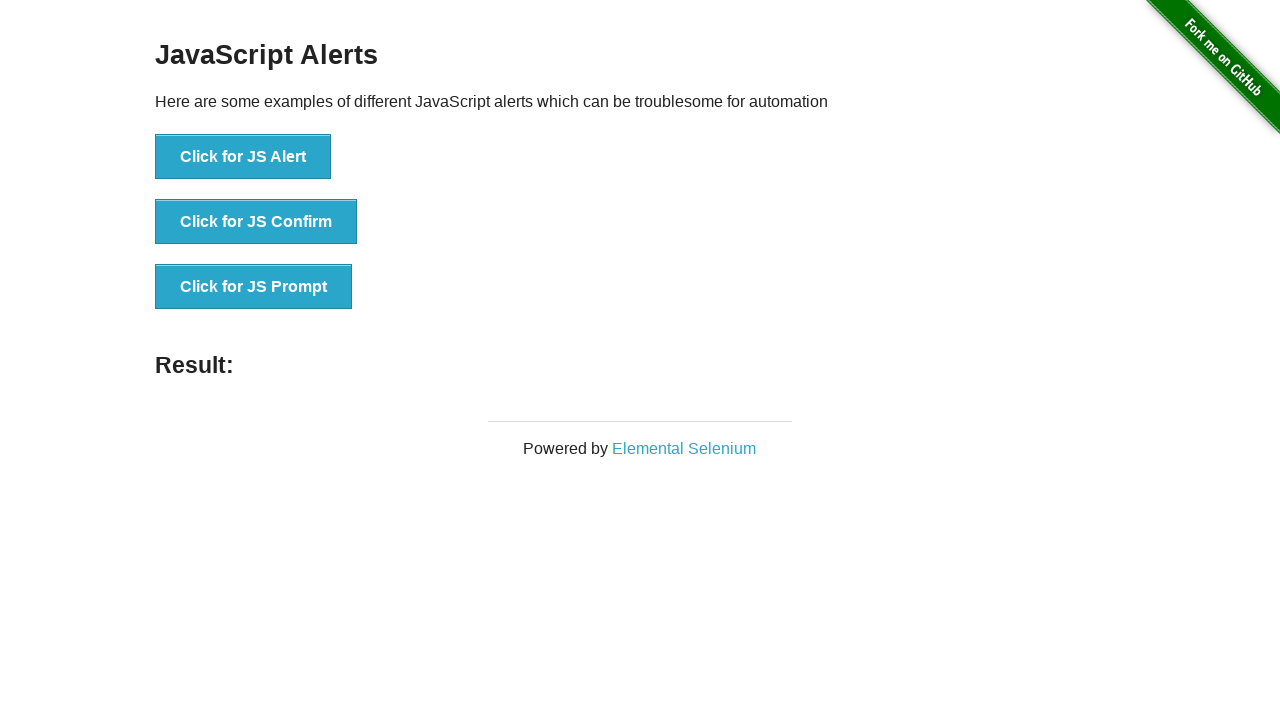

Clicked the second button to trigger JavaScript confirmation dialog at (256, 222) on css=button >> nth=1
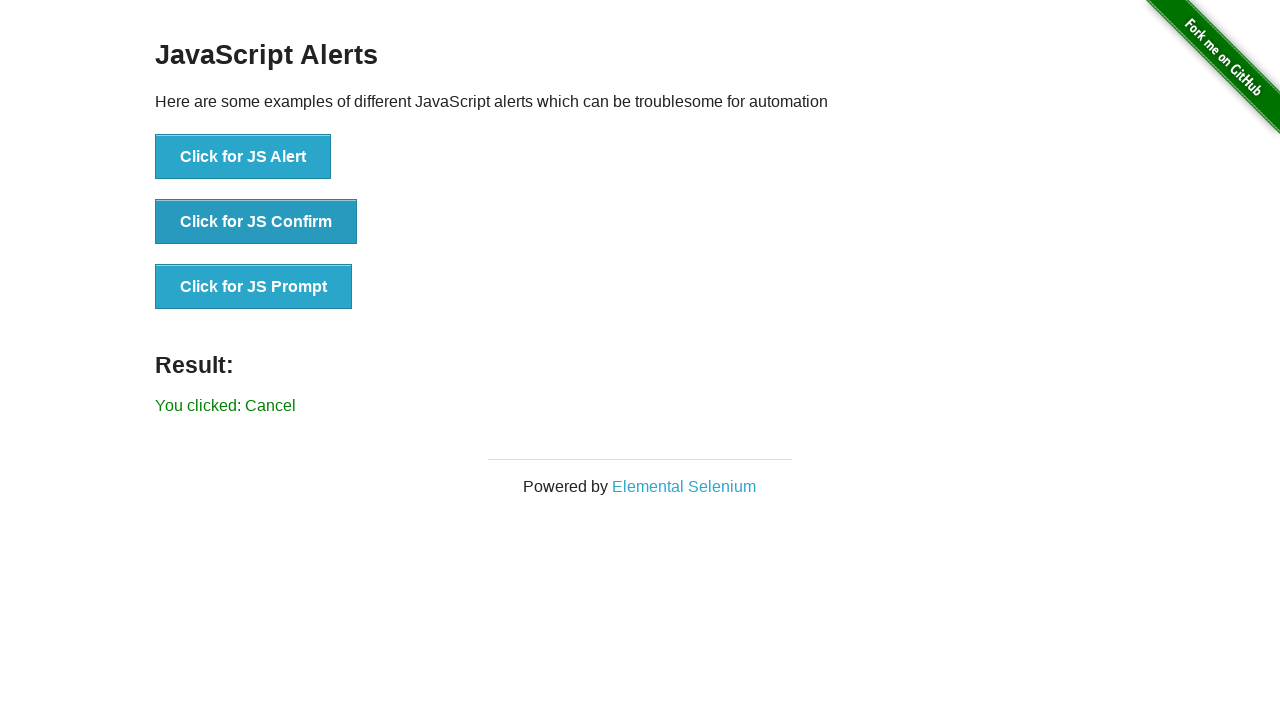

Set up dialog handler to accept confirmation alert
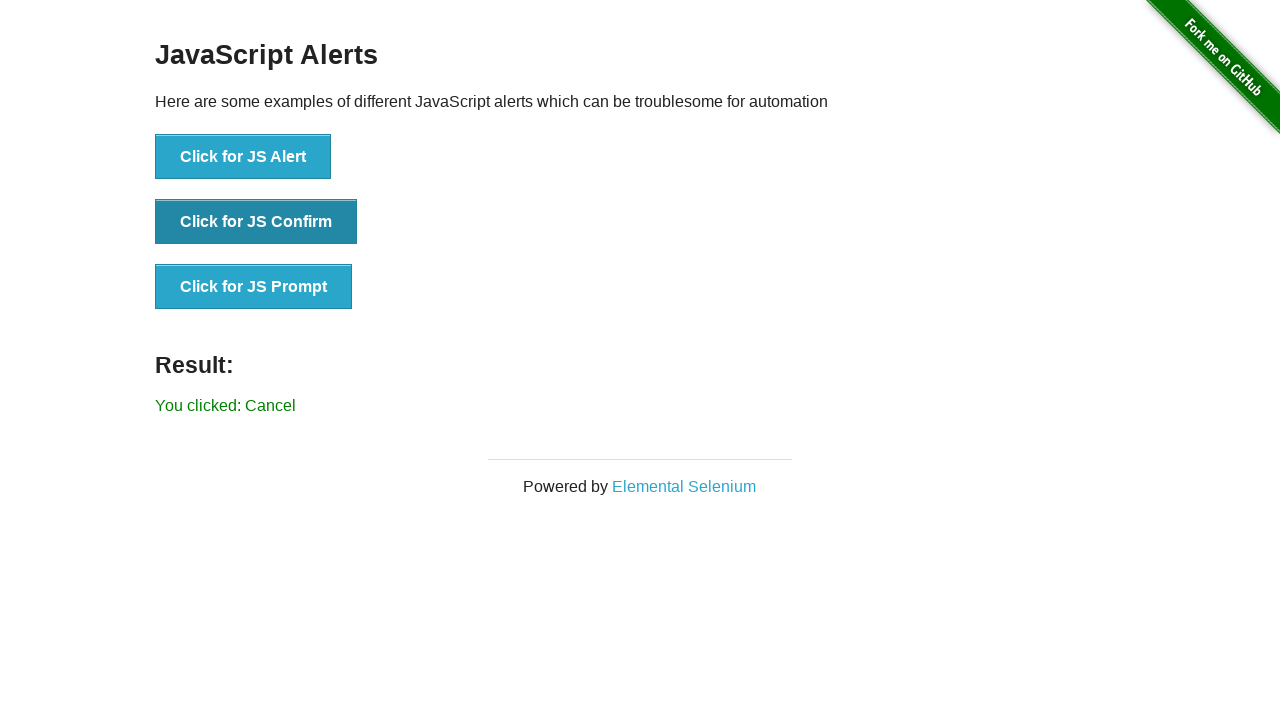

Clicked the second button again with dialog handler registered at (256, 222) on css=button >> nth=1
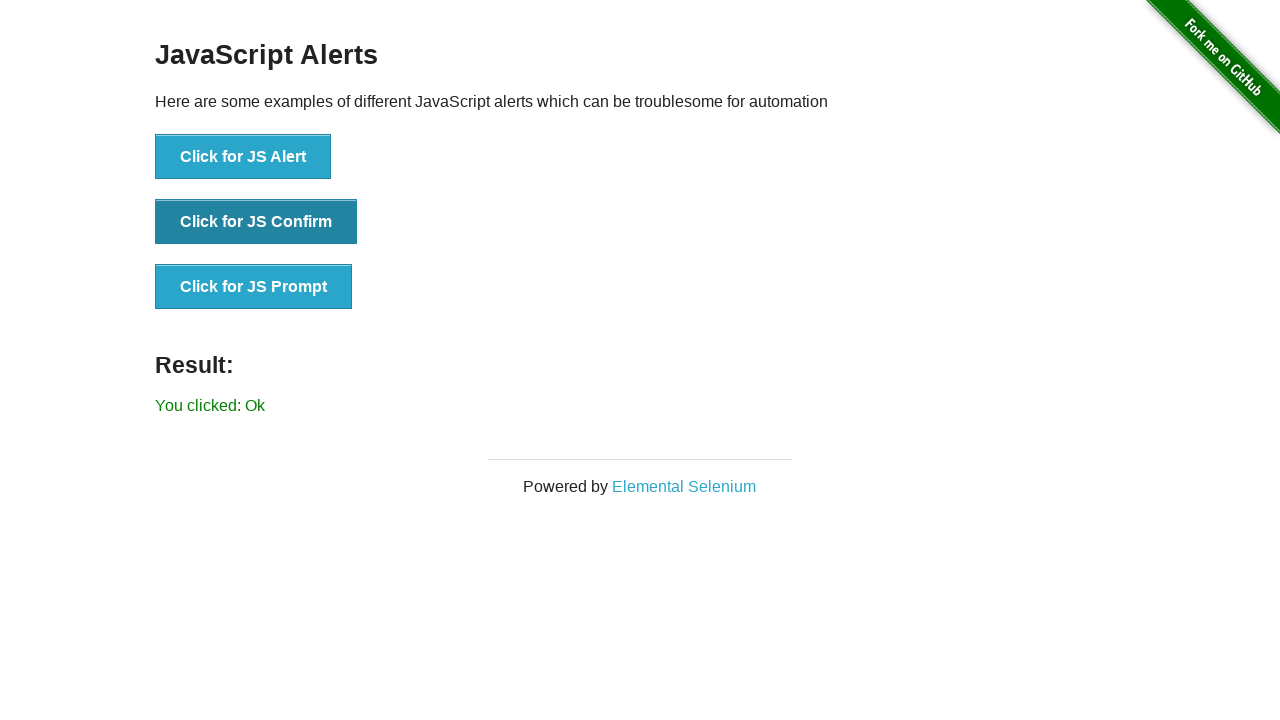

Retrieved result text from #result element
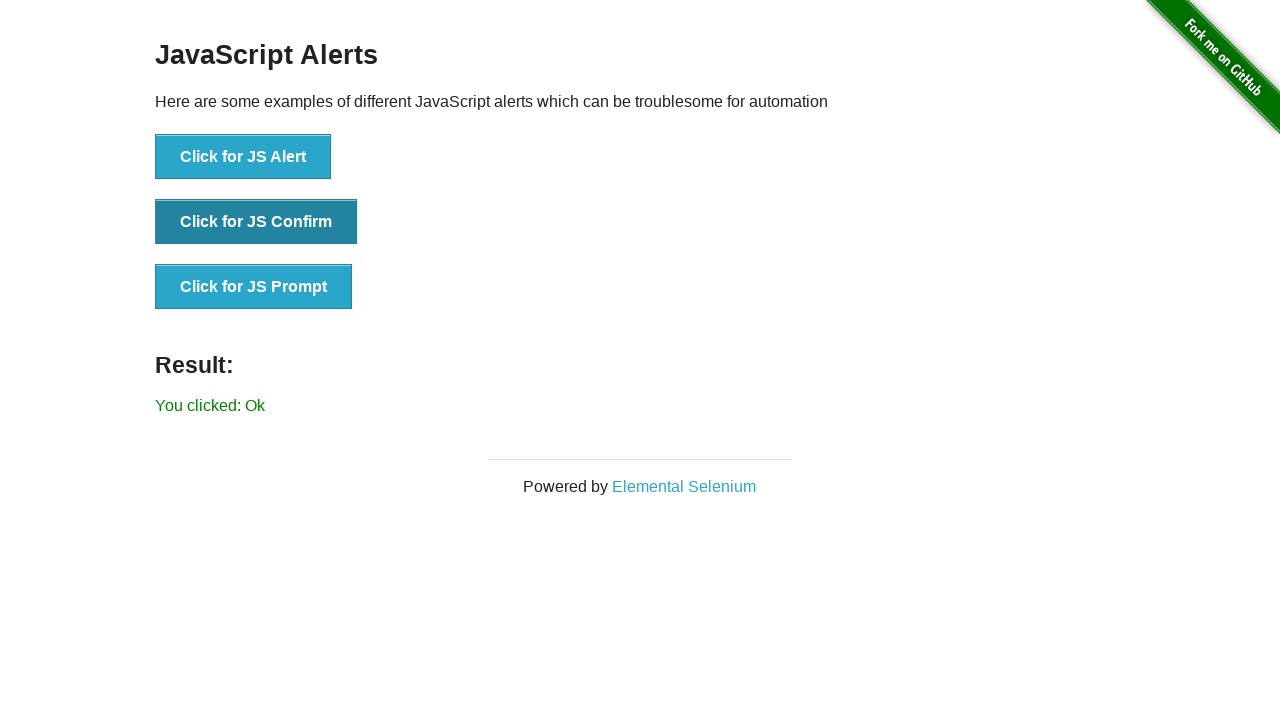

Verified result message is 'You clicked: Ok'
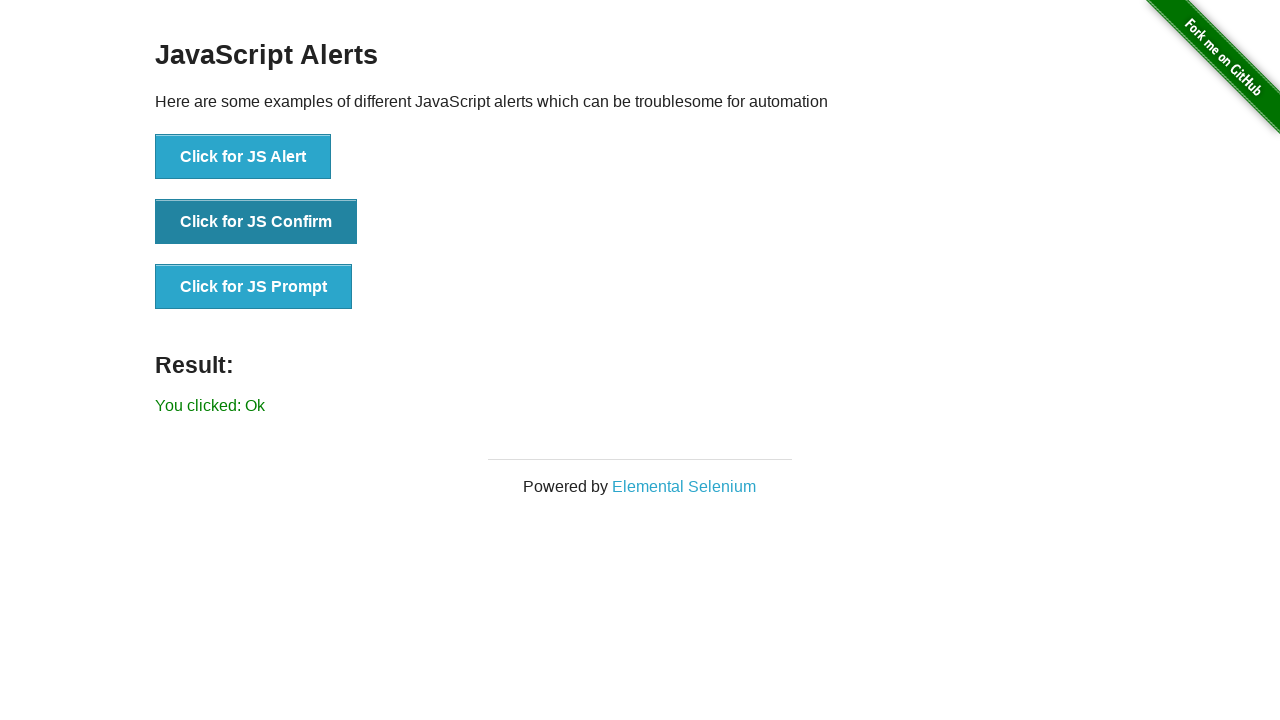

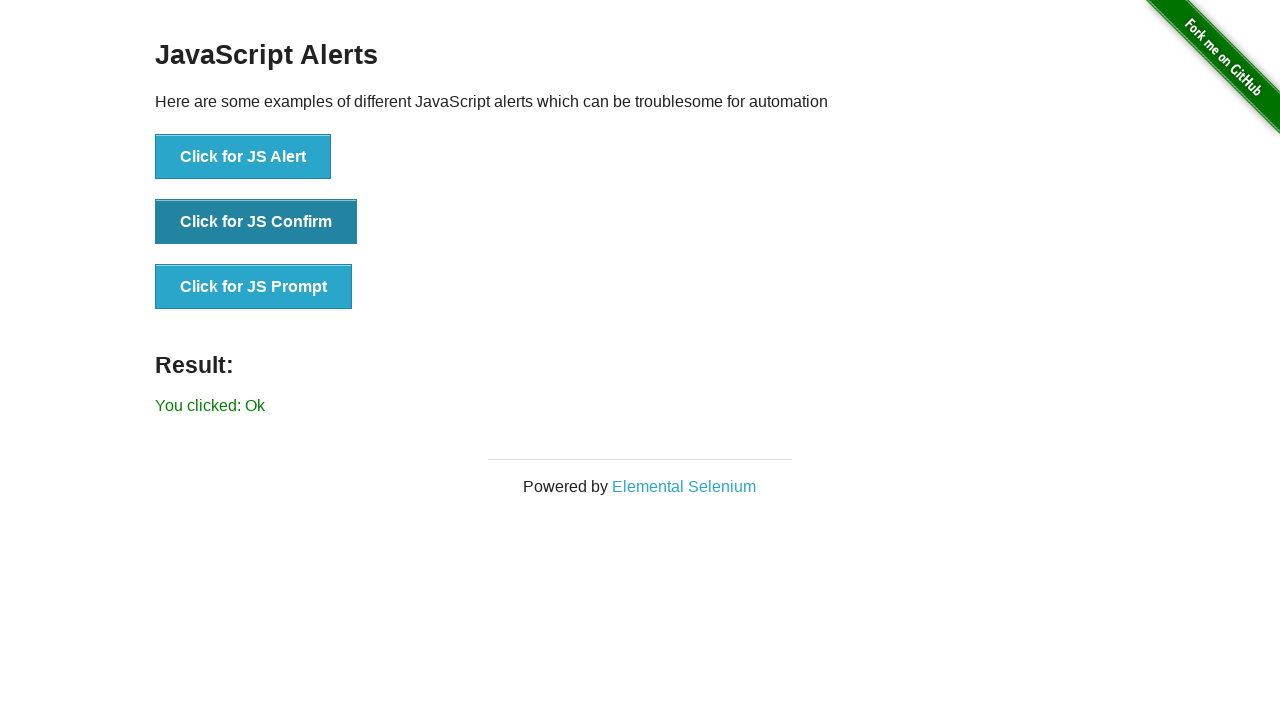